Tests basic navigation by loading the RealWorld demo application homepage and reloading the page

Starting URL: https://demo.realworld.io/#/

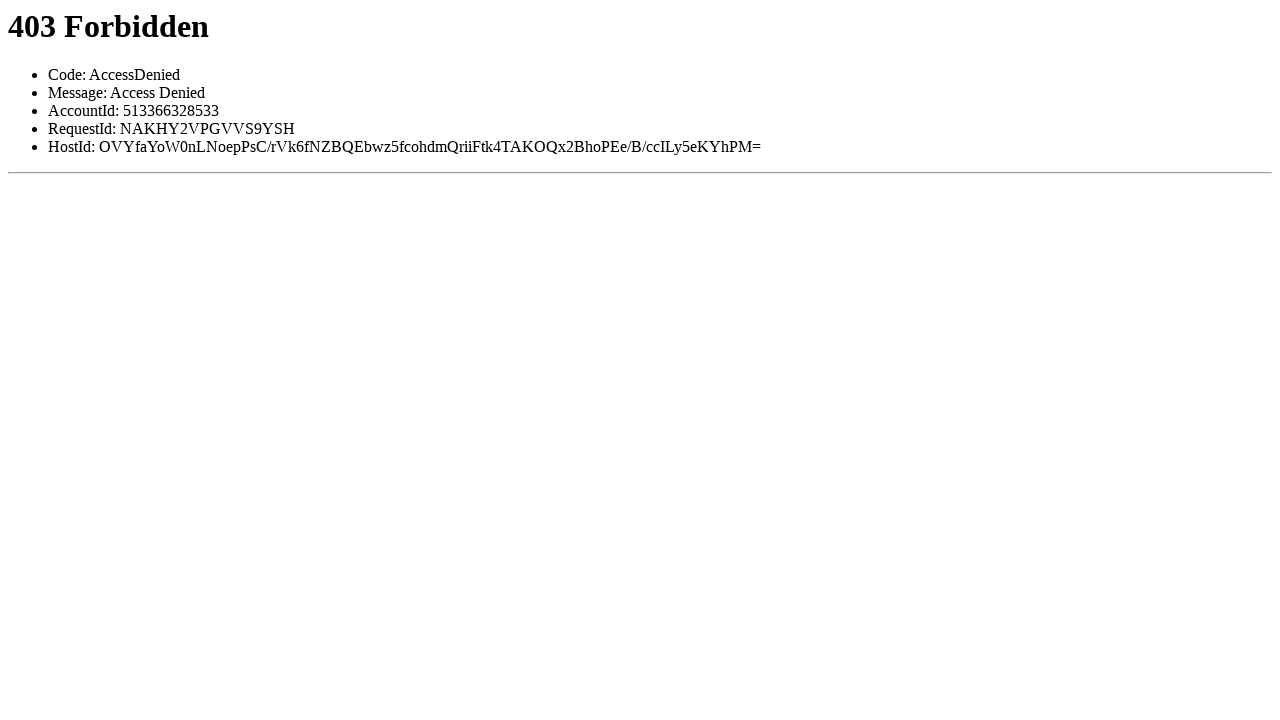

Navigated to RealWorld demo application homepage
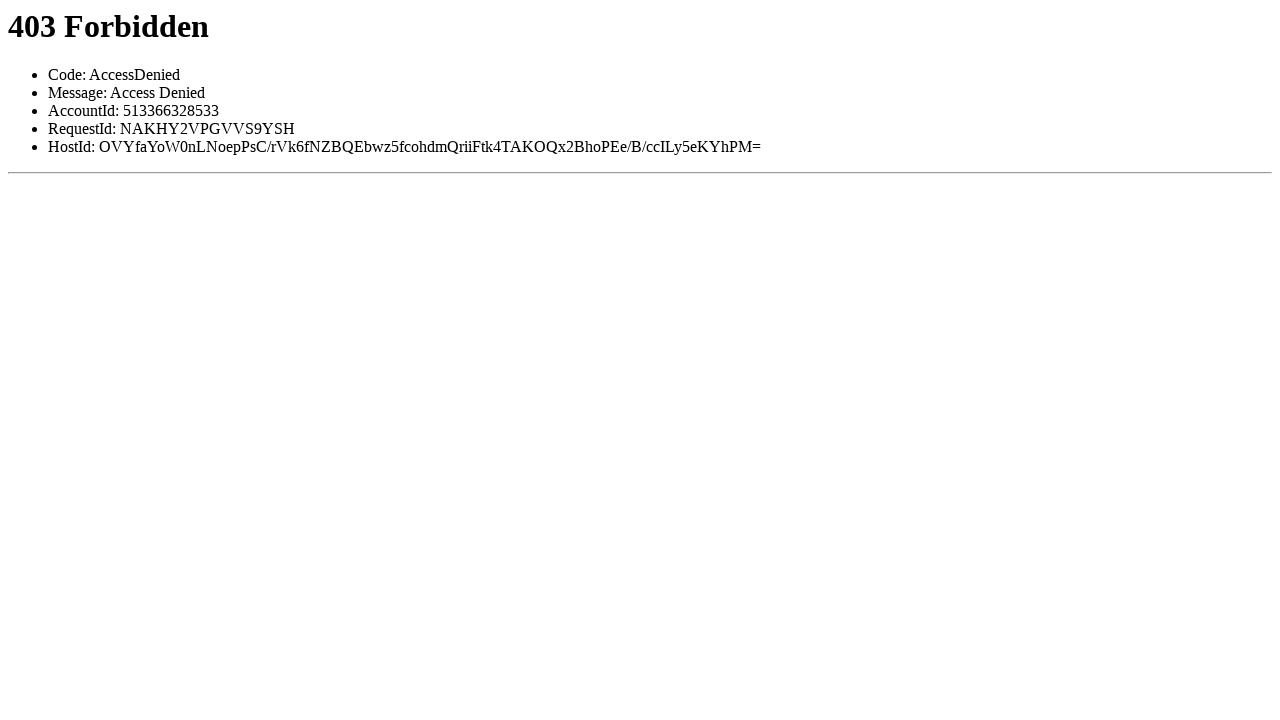

Reloaded the page
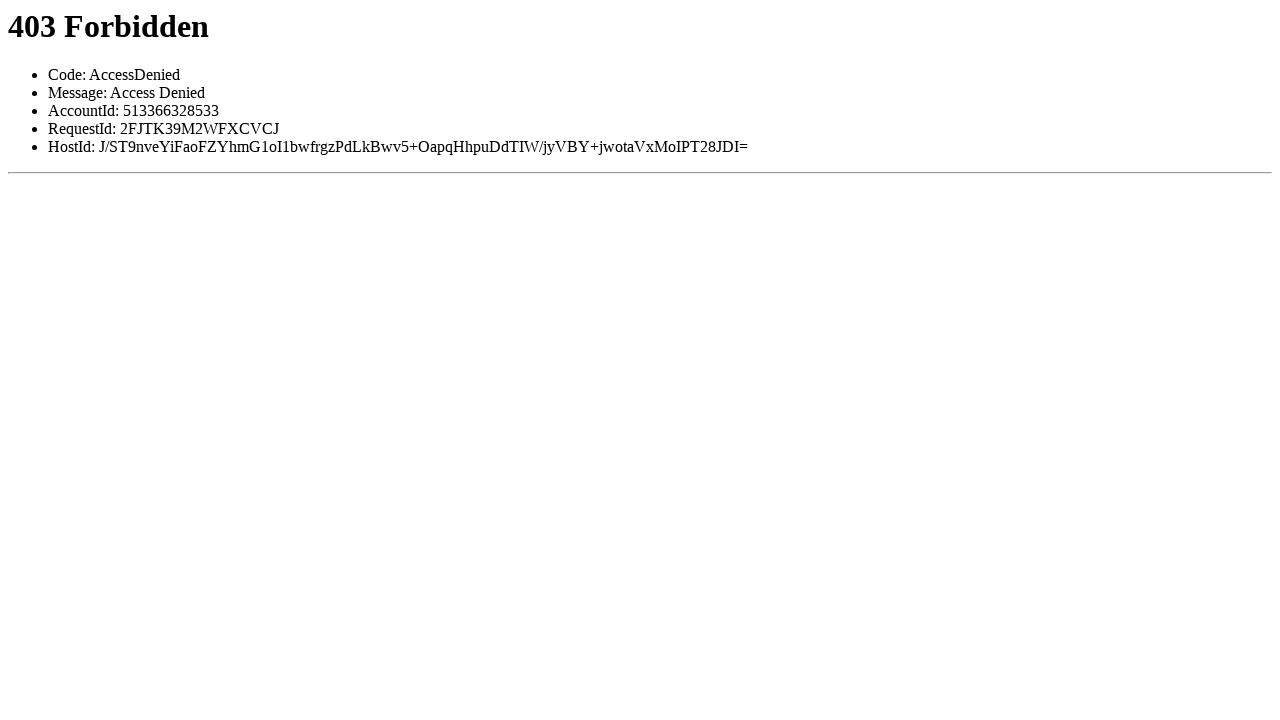

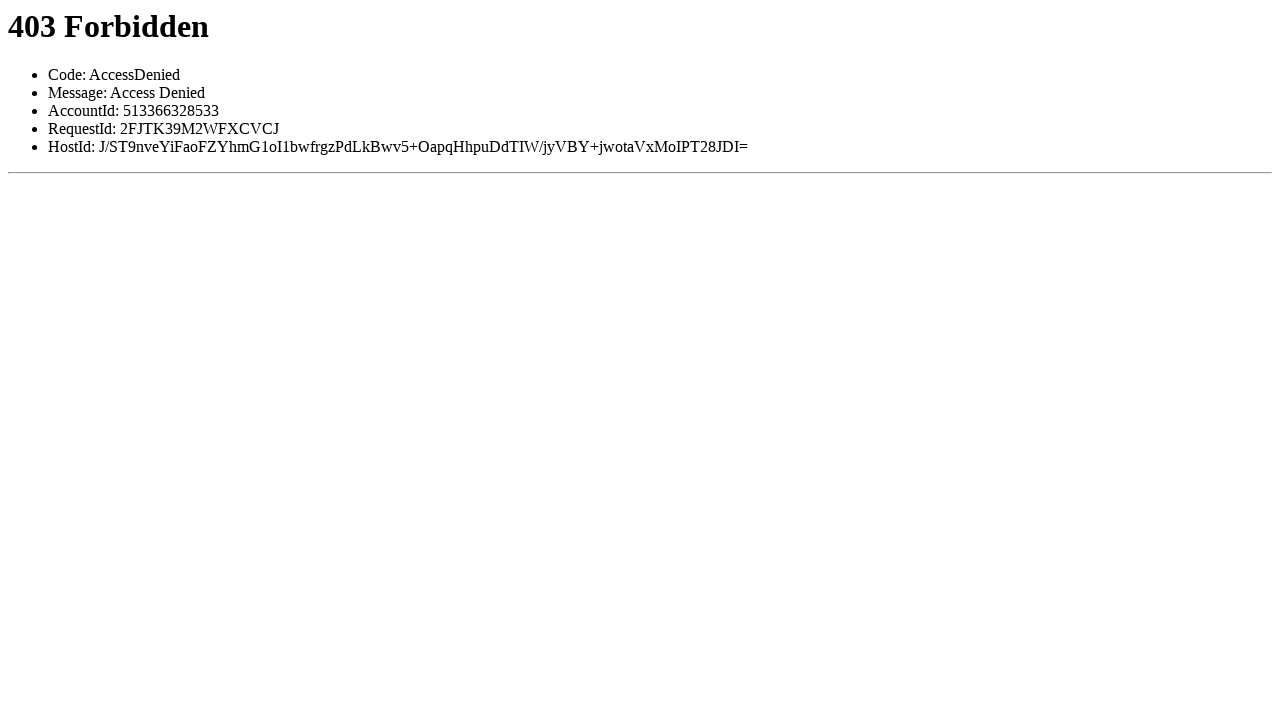